Tests navigation from the DEMOQA homepage to the Elements section by clicking the first top card and verifying the URL changes correctly.

Starting URL: https://demoqa.com/

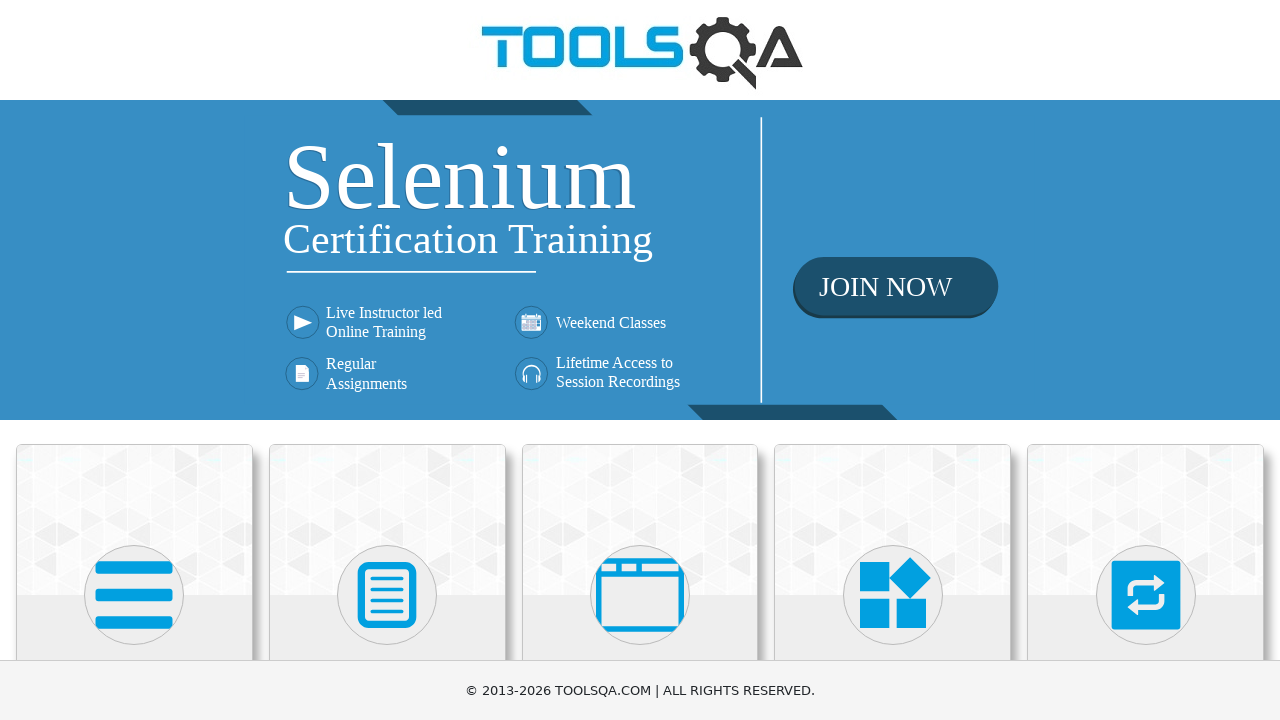

Clicked the first top card to navigate to Elements section at (134, 520) on .top-card:nth-child(1)
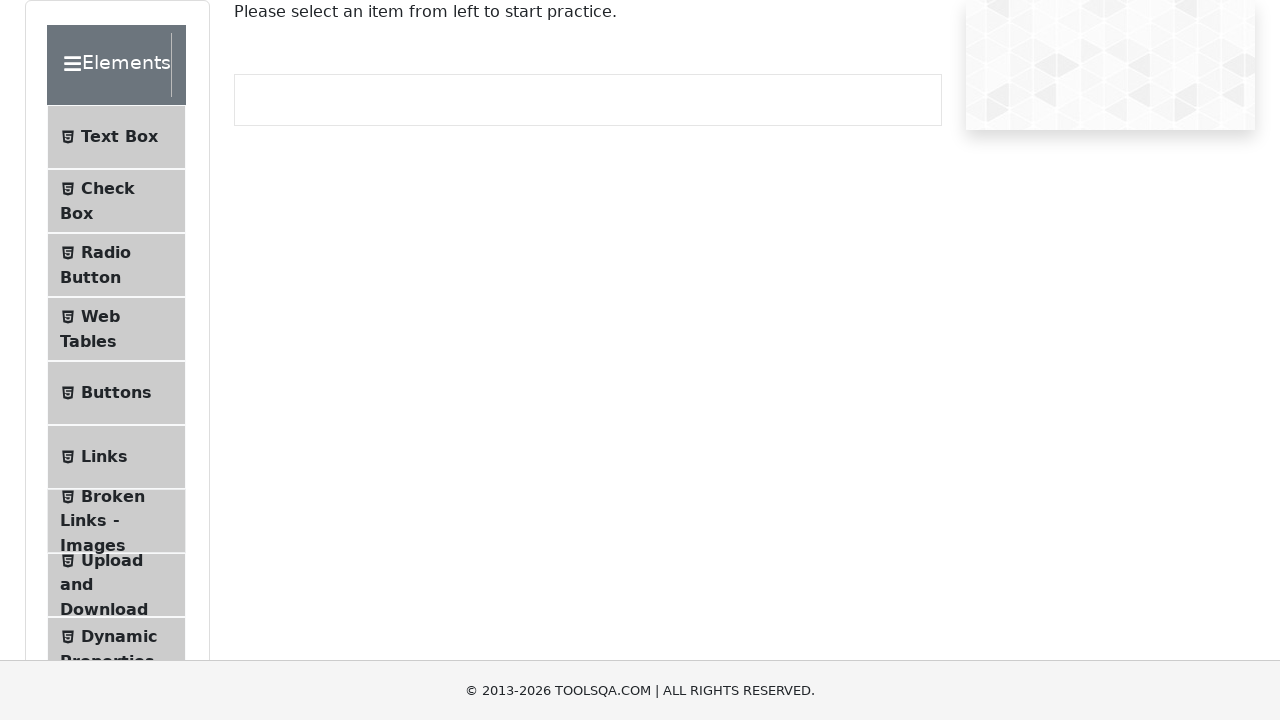

Navigation to Elements section completed, URL changed to https://demoqa.com/elements
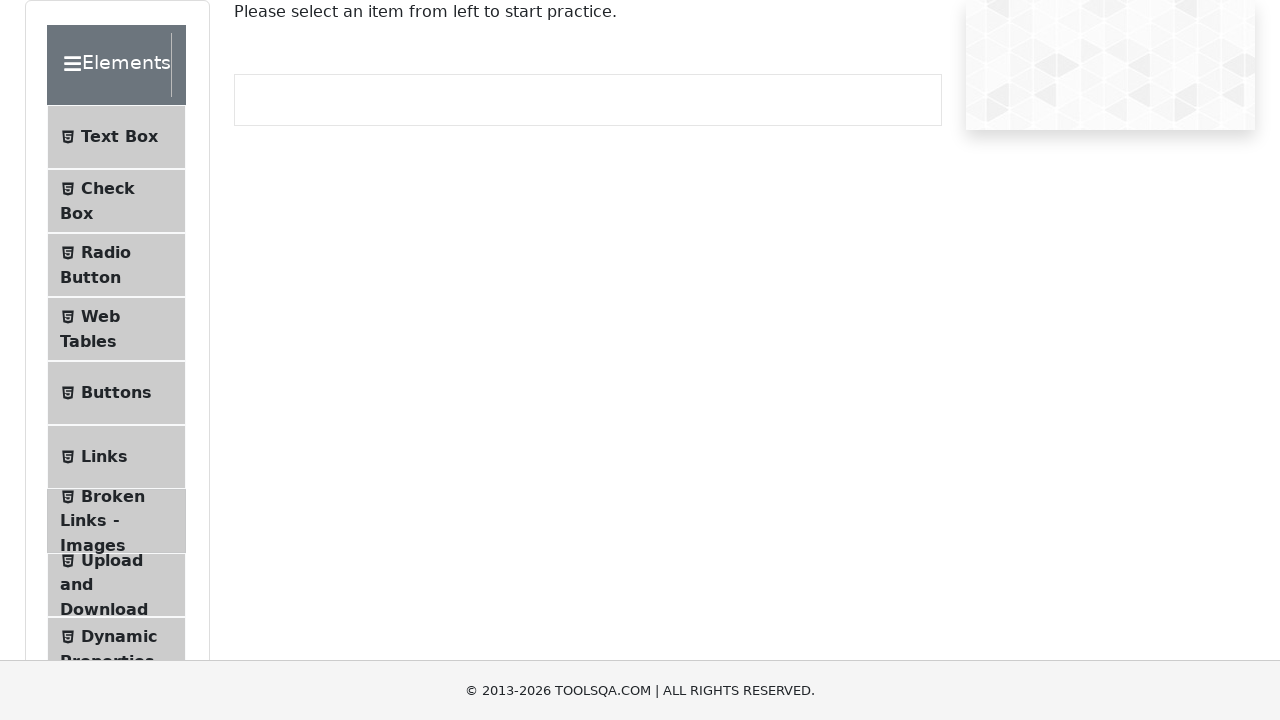

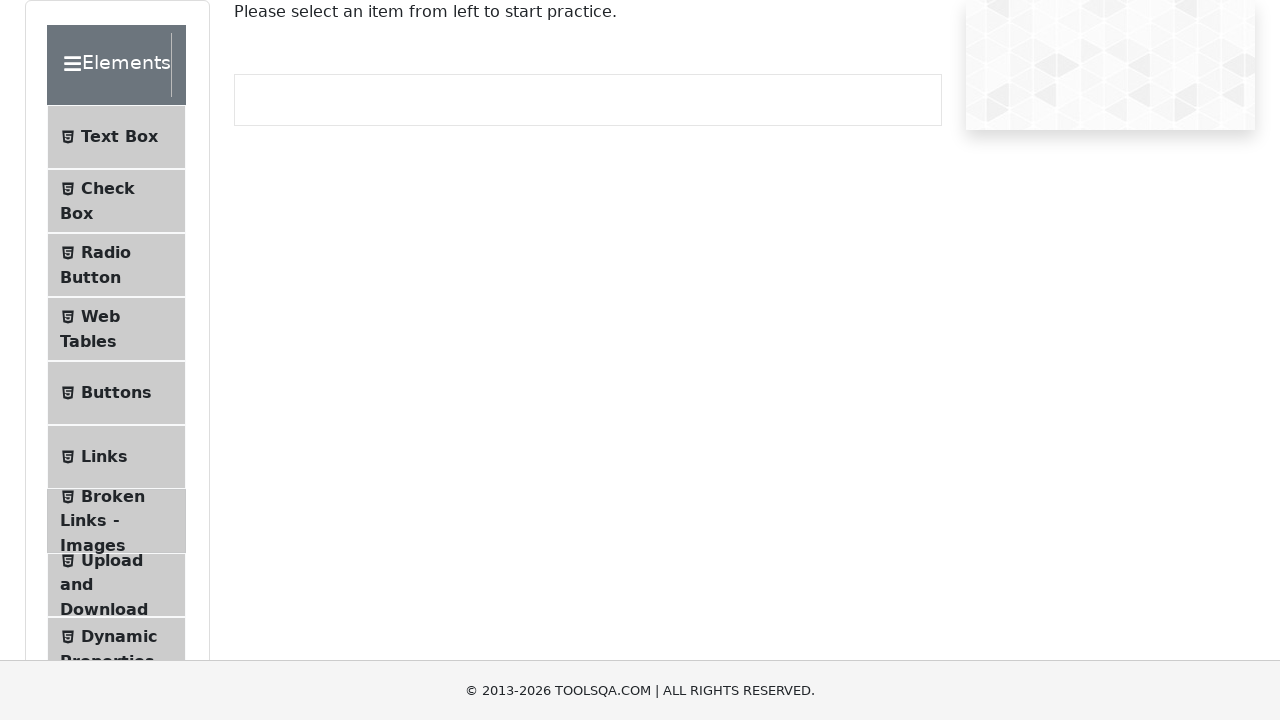